Tests clearing the complete state of all items by checking and unchecking the toggle-all

Starting URL: https://demo.playwright.dev/todomvc

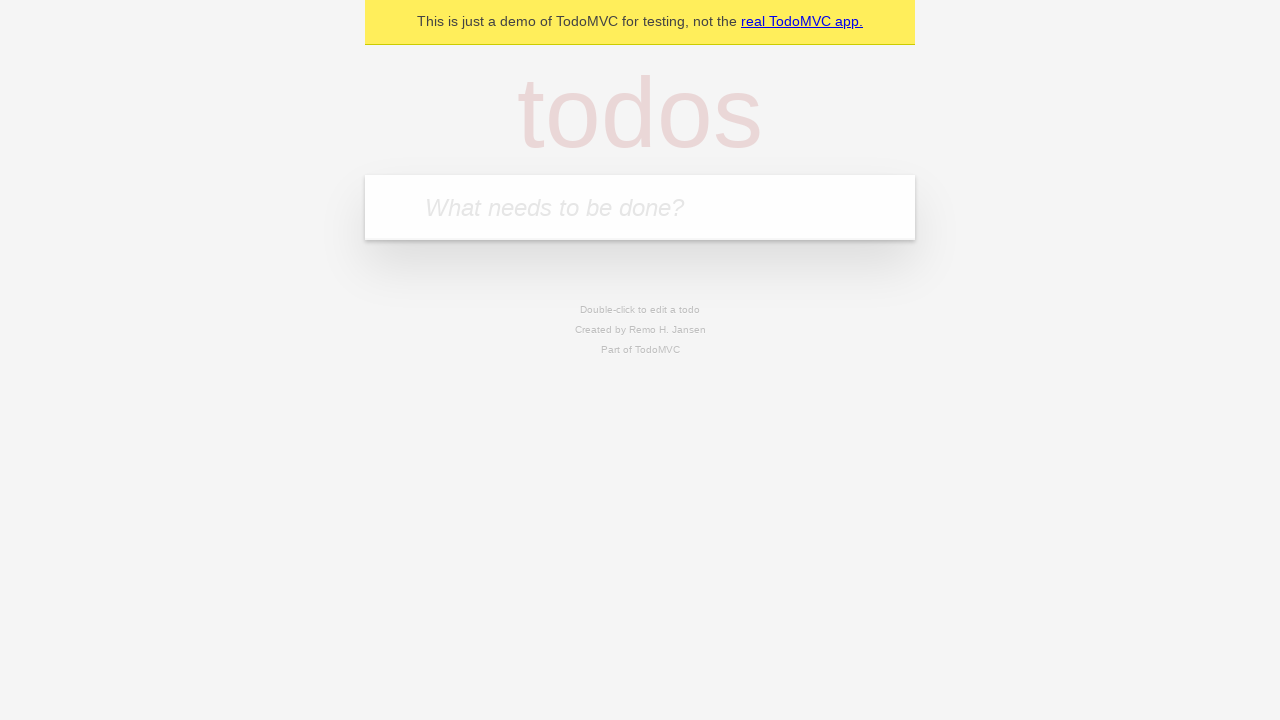

Filled todo input field with 'buy some cheese' on internal:attr=[placeholder="What needs to be done?"i]
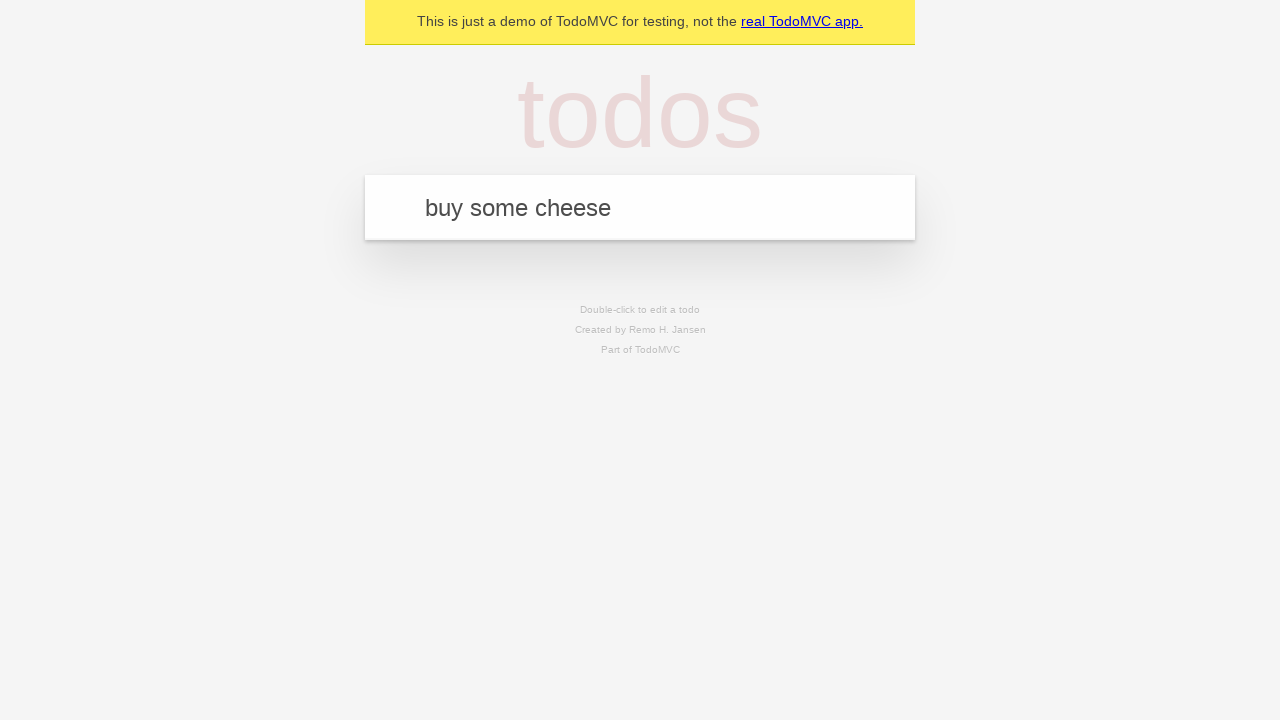

Pressed Enter to create todo 'buy some cheese' on internal:attr=[placeholder="What needs to be done?"i]
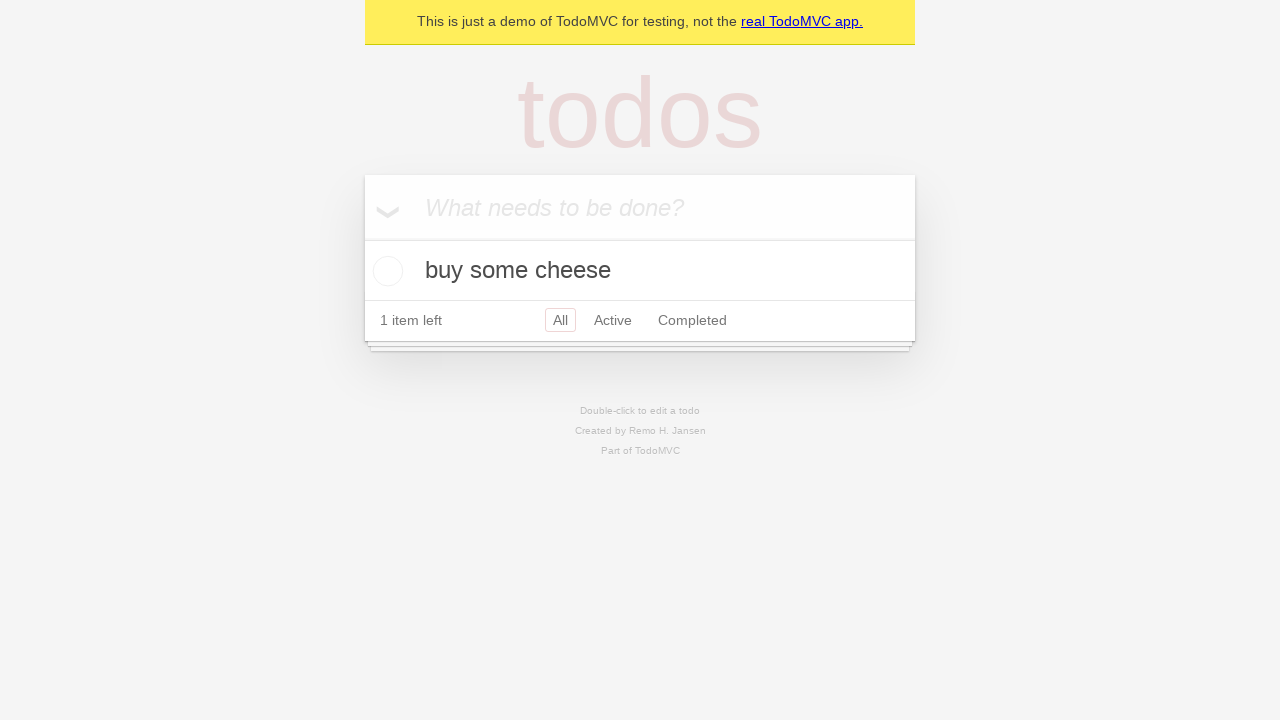

Filled todo input field with 'feed the cat' on internal:attr=[placeholder="What needs to be done?"i]
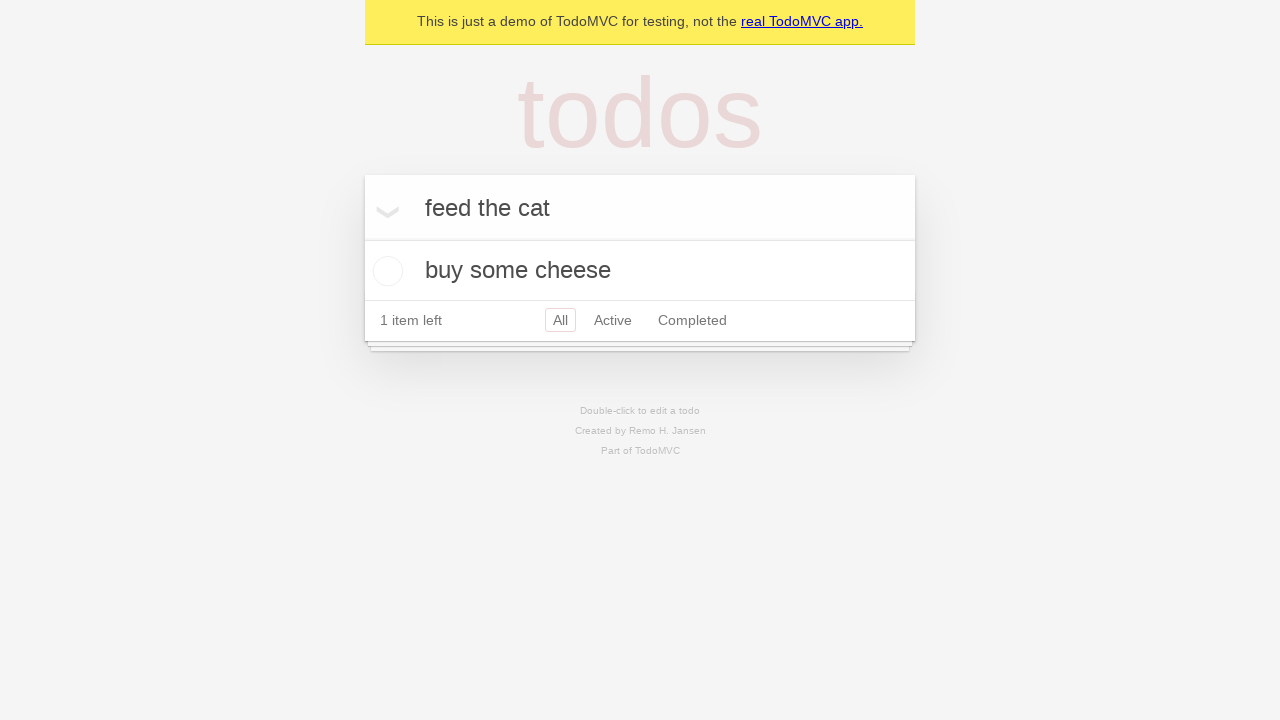

Pressed Enter to create todo 'feed the cat' on internal:attr=[placeholder="What needs to be done?"i]
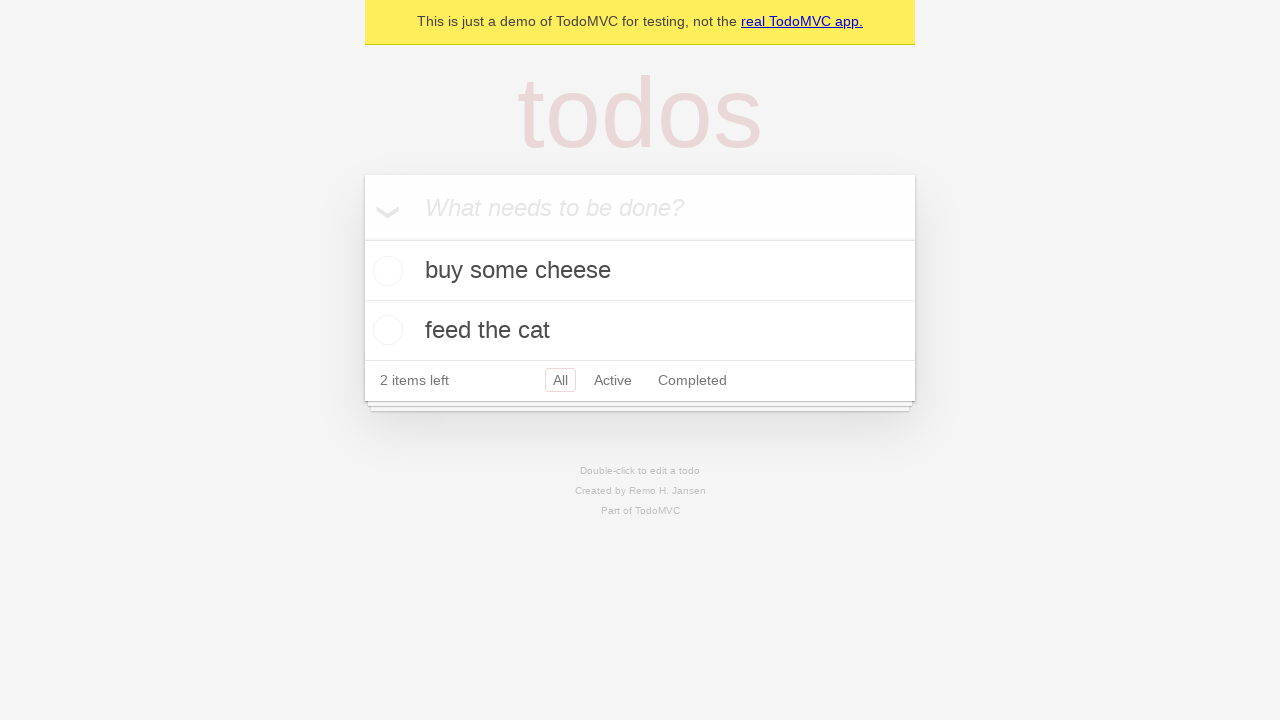

Filled todo input field with 'book a doctors appointment' on internal:attr=[placeholder="What needs to be done?"i]
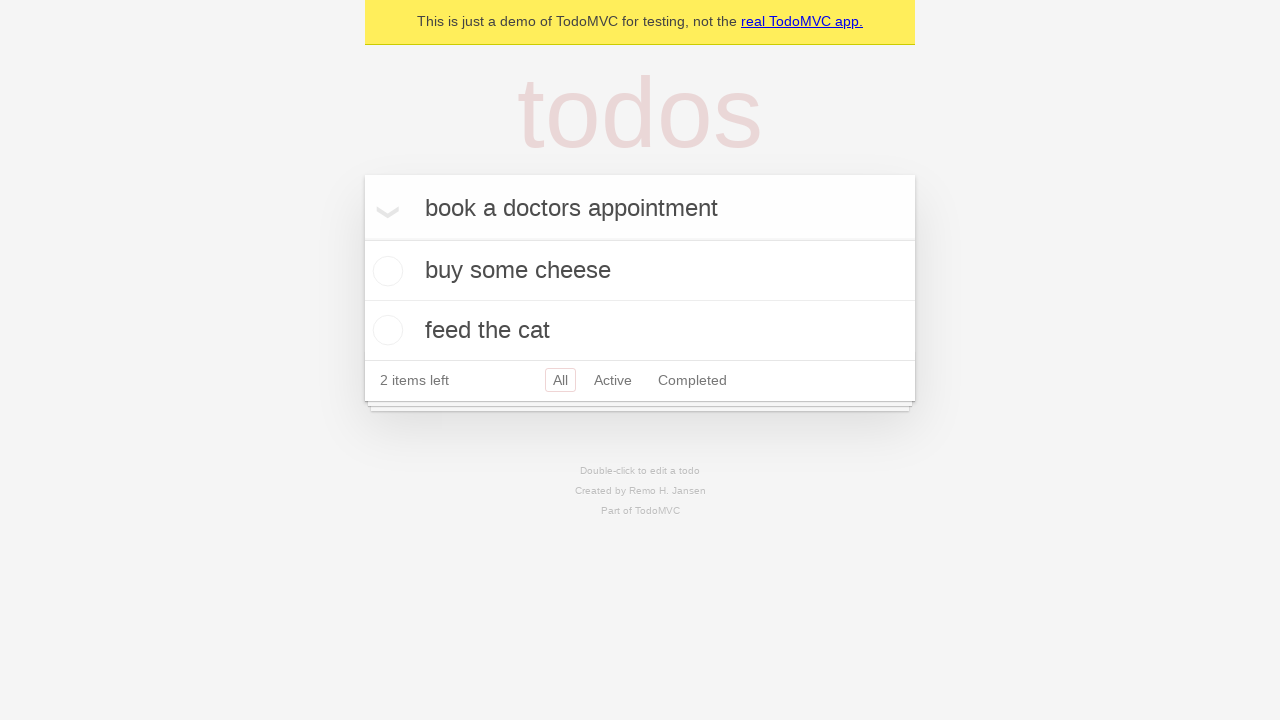

Pressed Enter to create todo 'book a doctors appointment' on internal:attr=[placeholder="What needs to be done?"i]
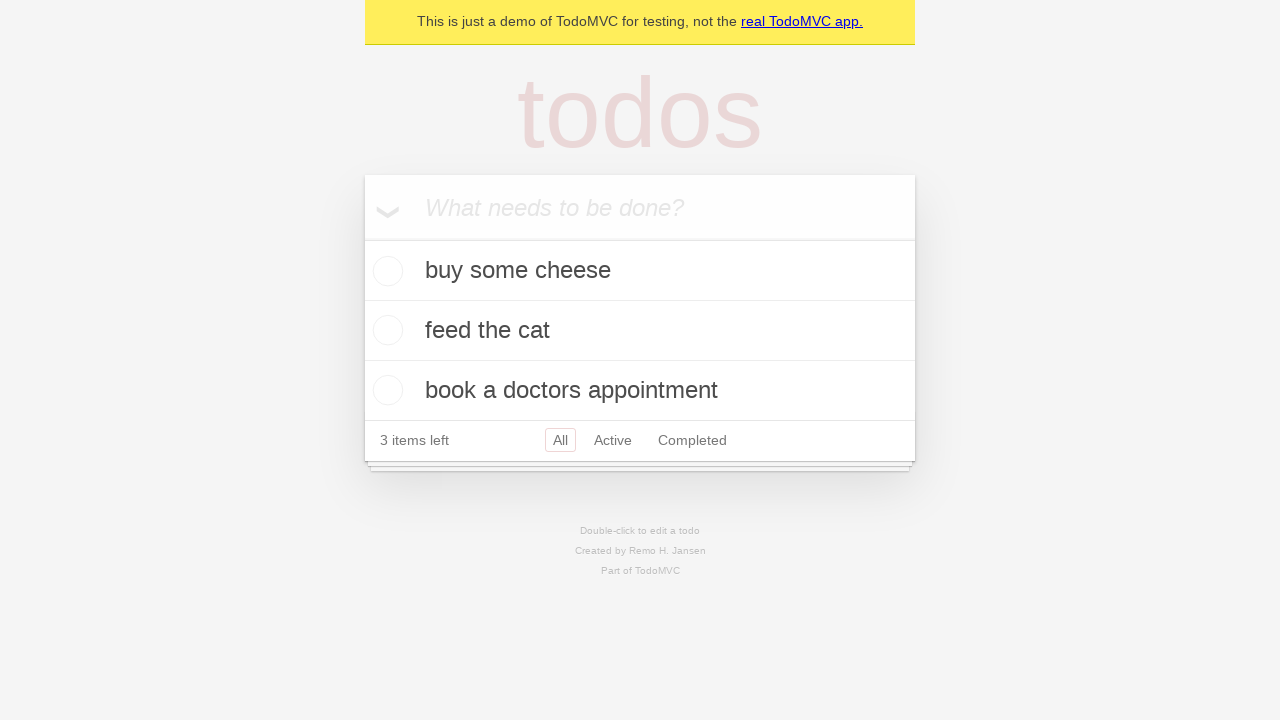

Checked toggle-all to mark all items as complete at (362, 238) on internal:label="Mark all as complete"i
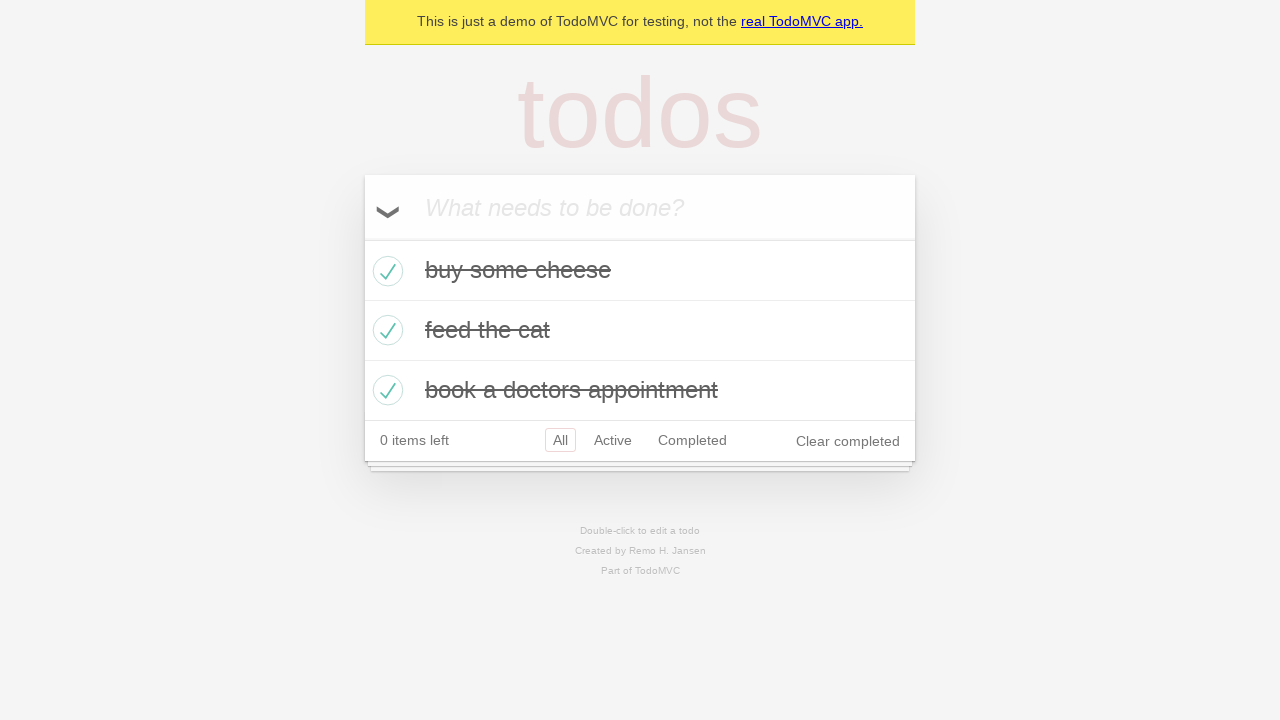

Unchecked toggle-all to clear complete state of all items at (362, 238) on internal:label="Mark all as complete"i
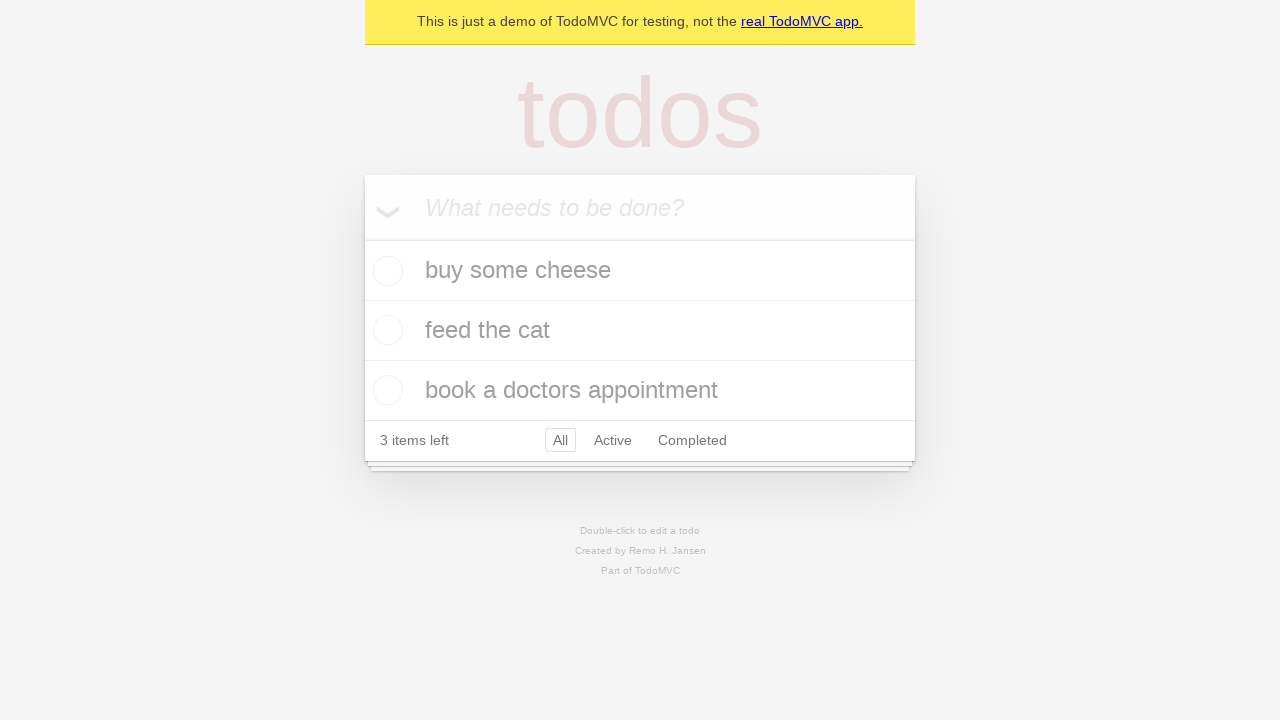

Waited for todo items to be present in DOM
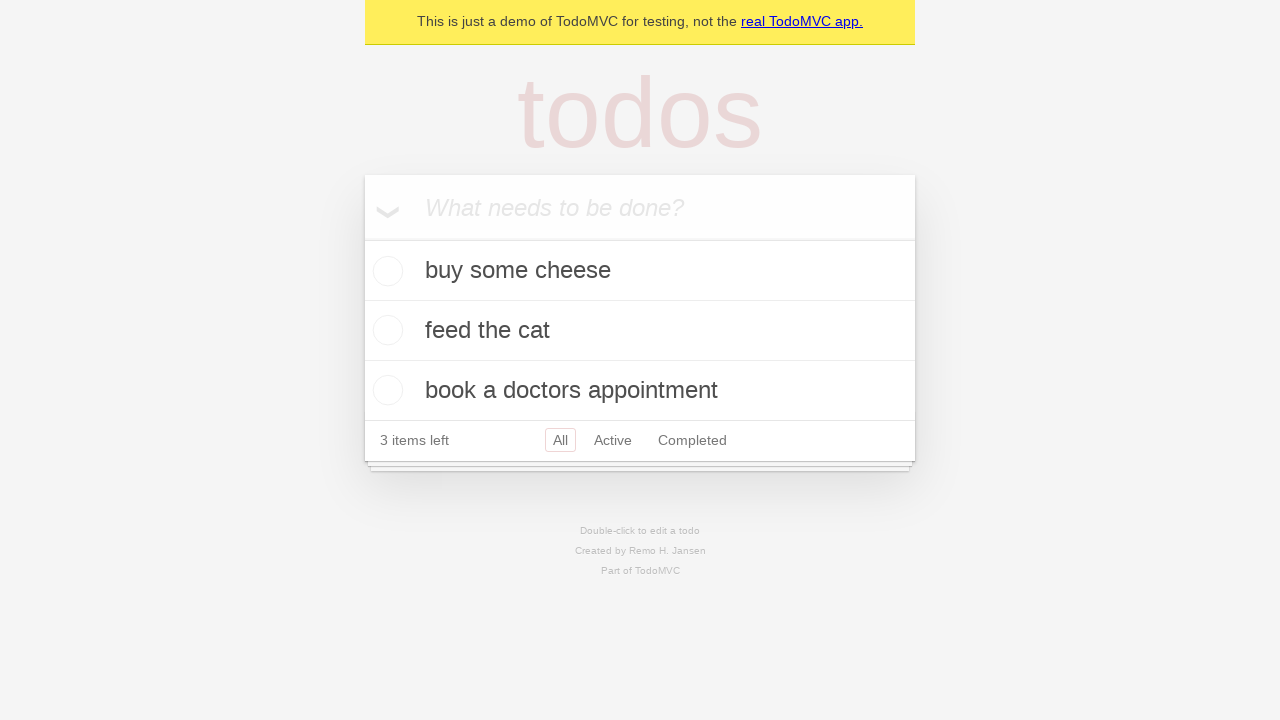

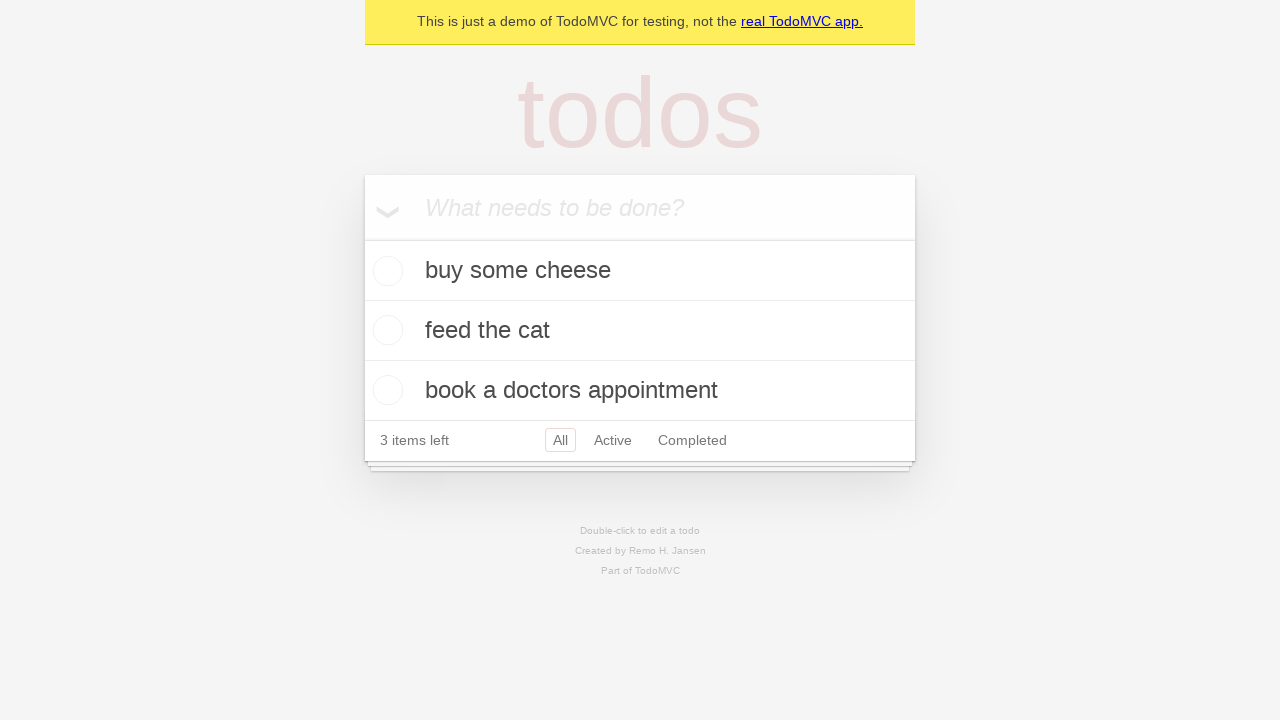